Tests file download functionality by clicking the download button on the DemoQA upload-download page

Starting URL: https://demoqa.com/upload-download

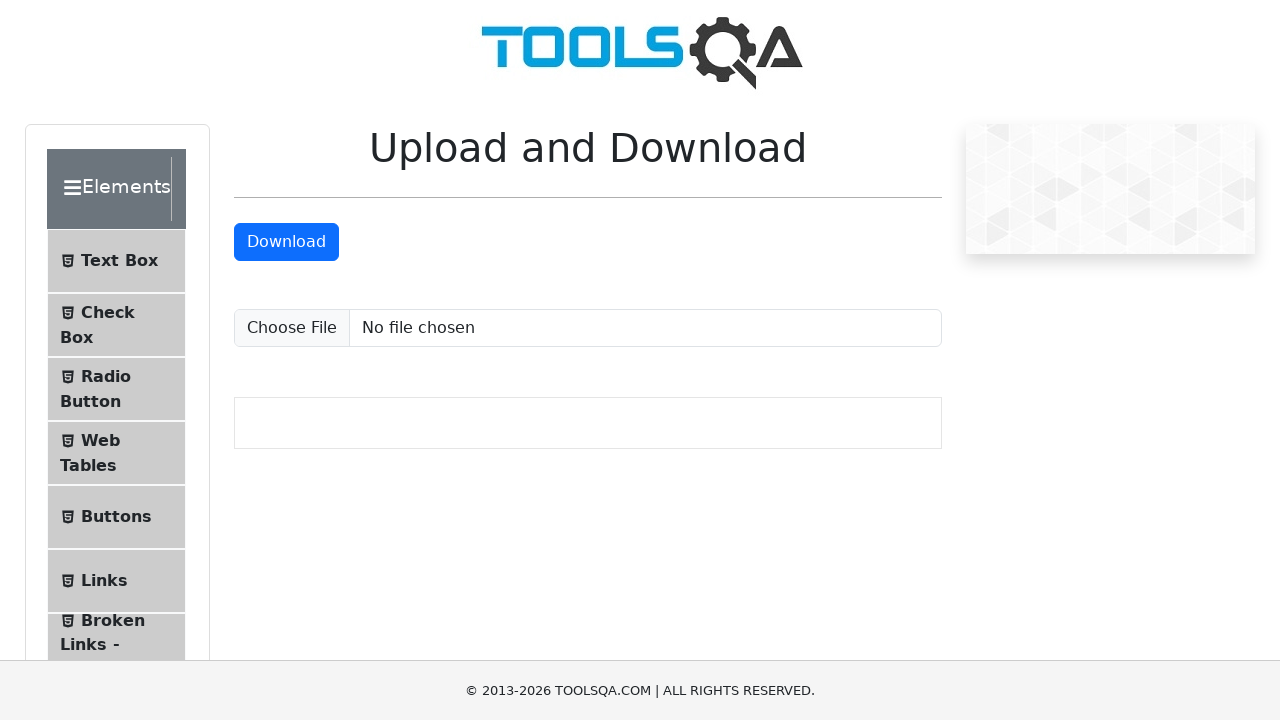

Clicked download button to initiate file download at (286, 242) on #downloadButton
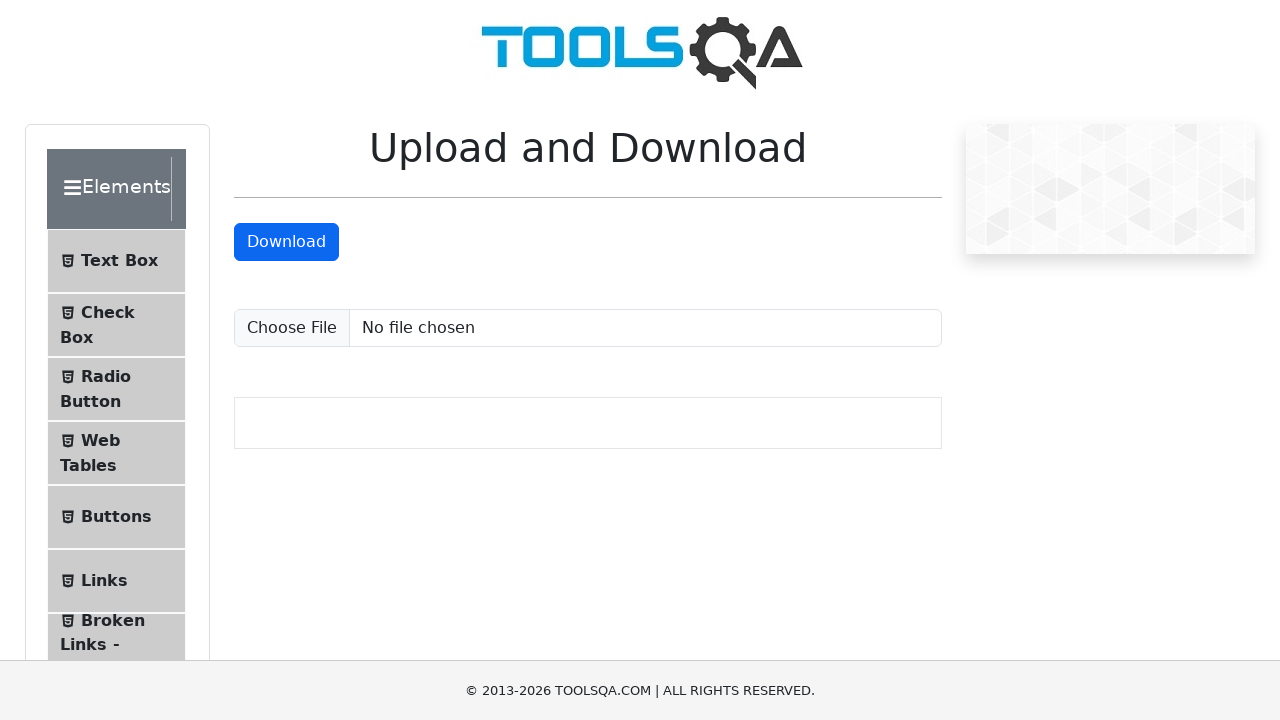

Waited 2 seconds for download to start
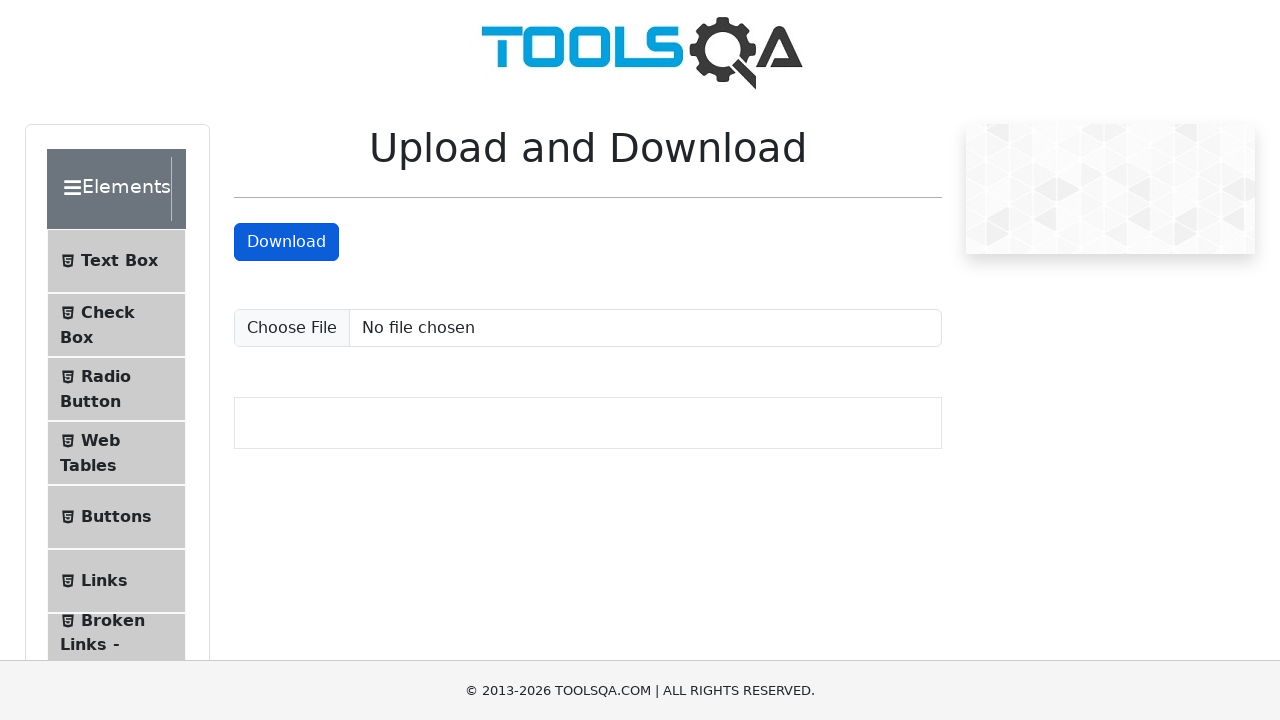

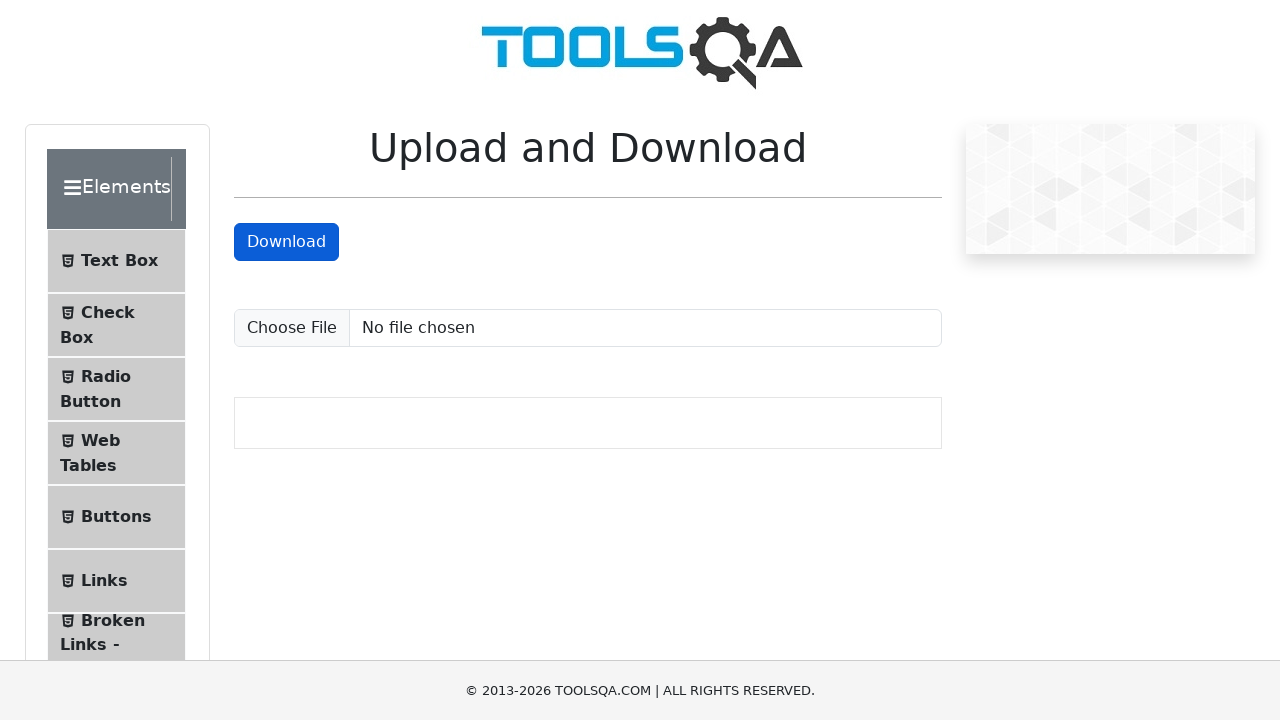